Tests the Add/Remove Elements functionality by clicking to add an element and then clicking to remove it

Starting URL: https://the-internet.herokuapp.com/

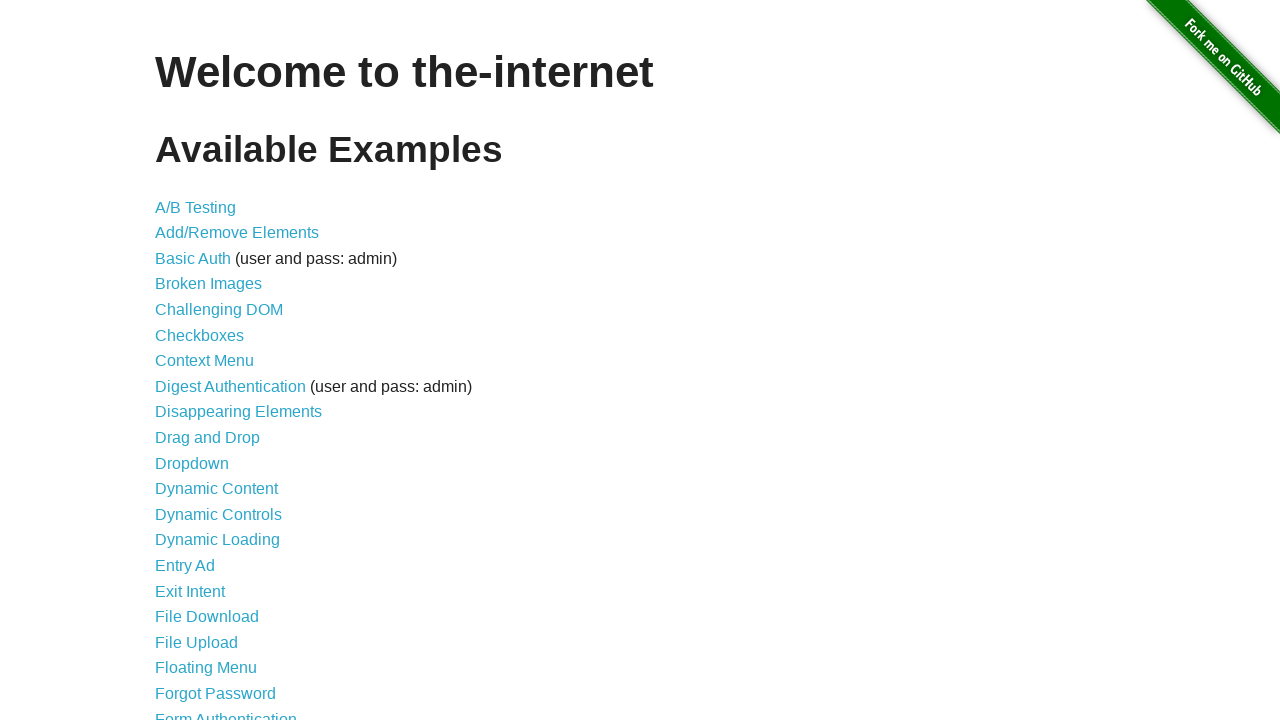

Clicked on Add/Remove Elements link at (237, 233) on text=Add/Remove Elements
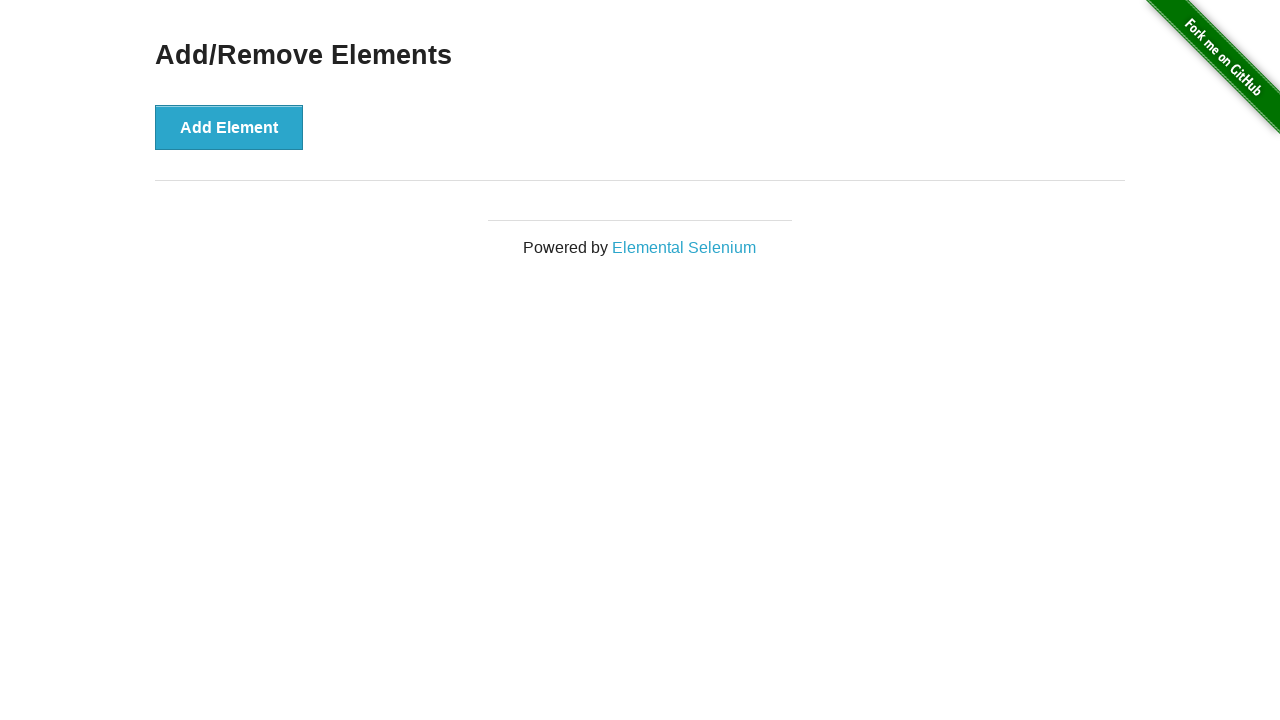

Clicked the Add Element button at (229, 127) on xpath=//*[@id='content']/div/button
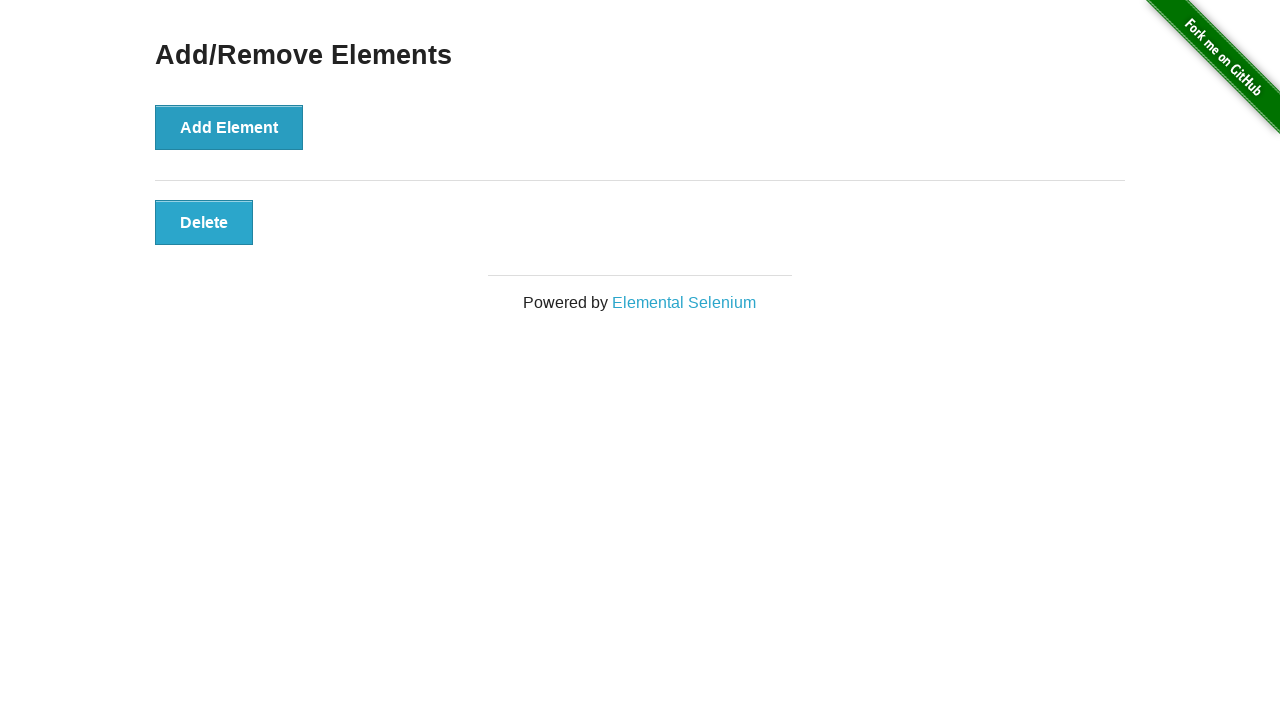

Clicked the dynamically added Delete button at (204, 222) on .added-manually
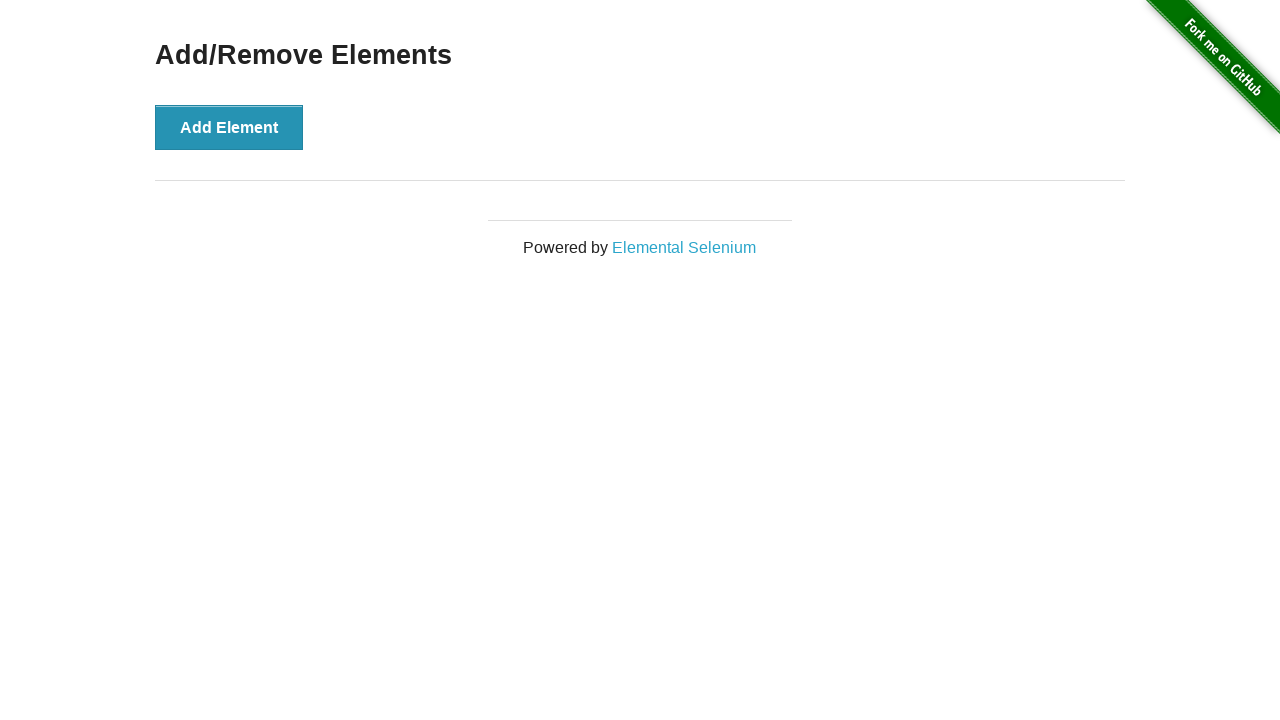

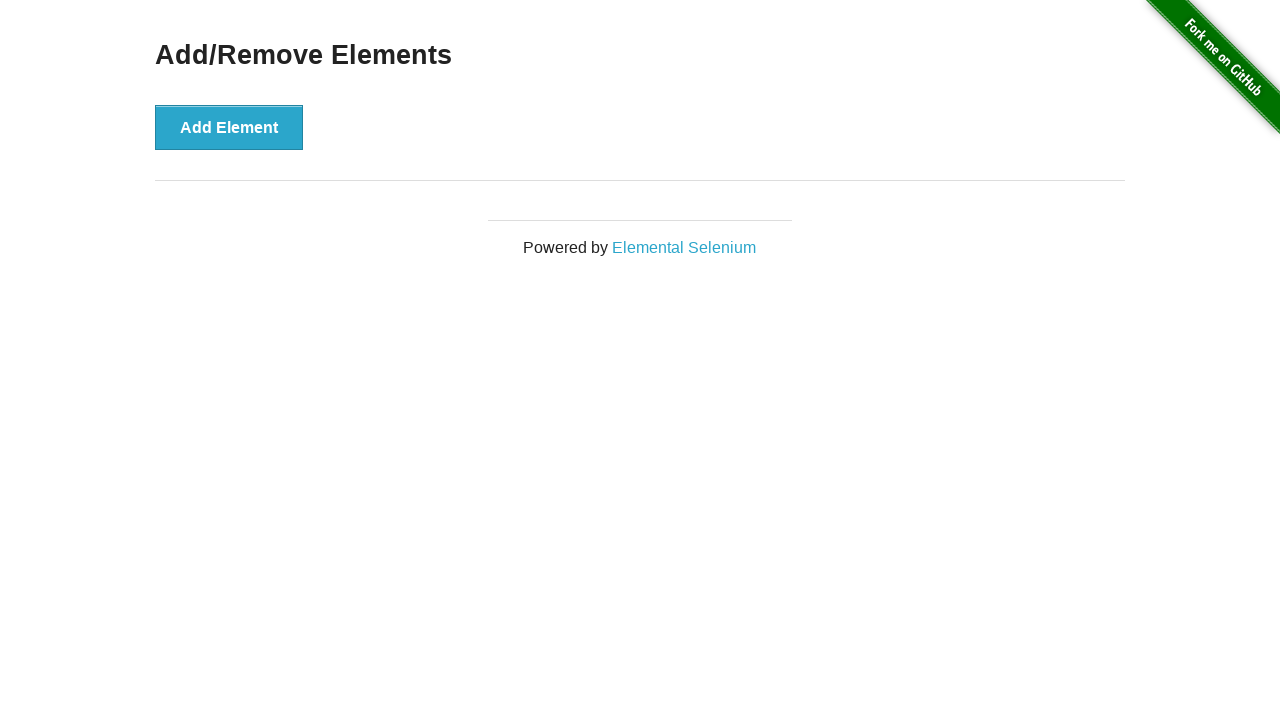